Tests URL alias redirections by navigating to various alias URLs and verifying they redirect to the correct canonical pages.

Starting URL: https://www.vread.fr/apropos

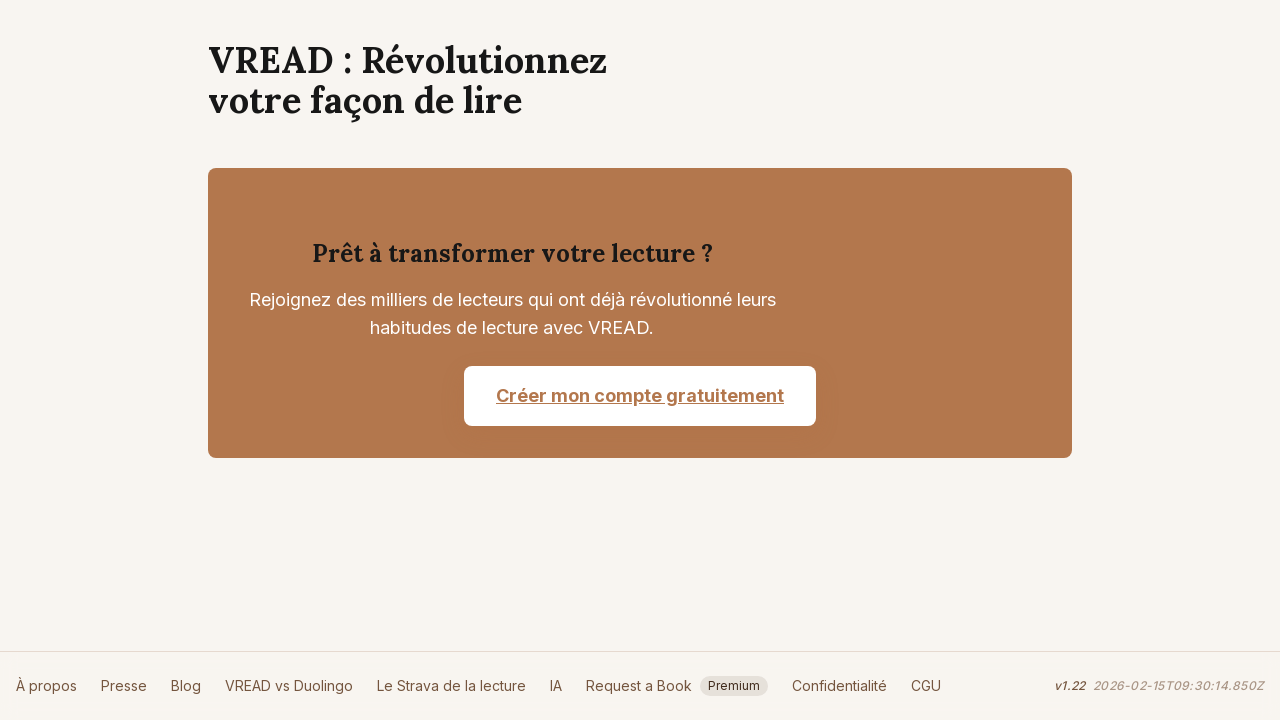

Verified redirect from /apropos to /a-propos
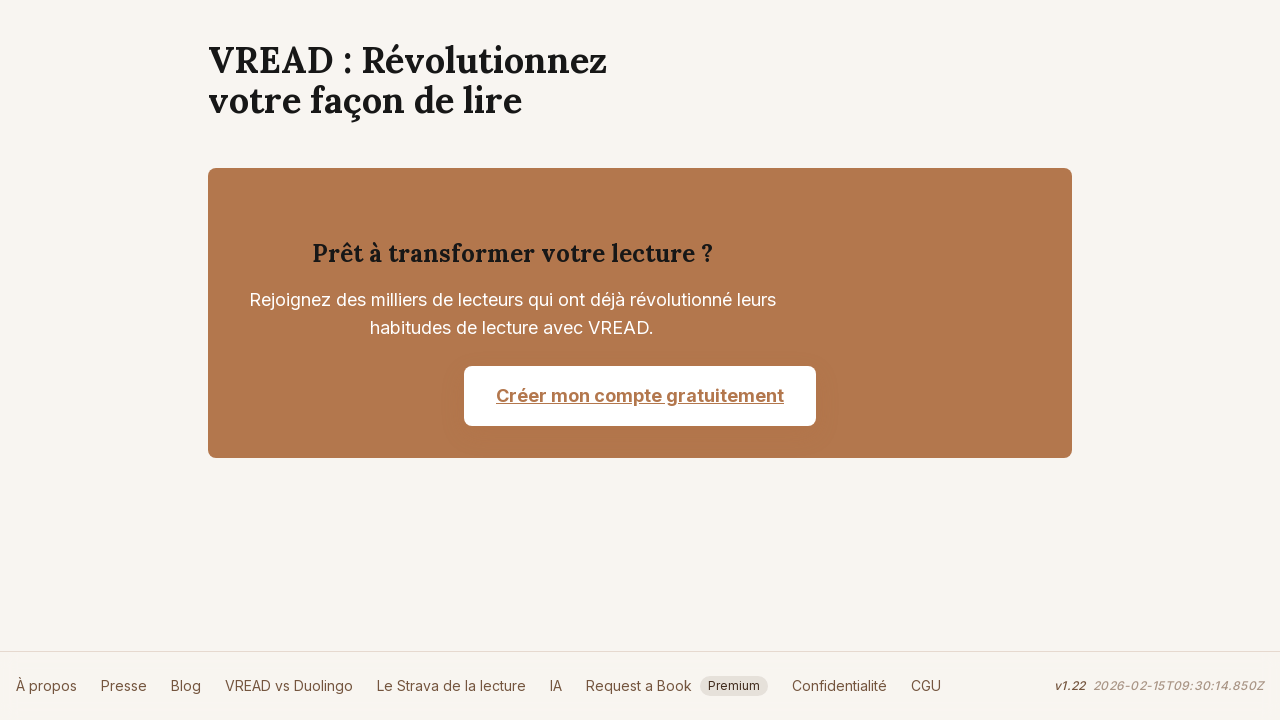

Navigated to /about alias URL
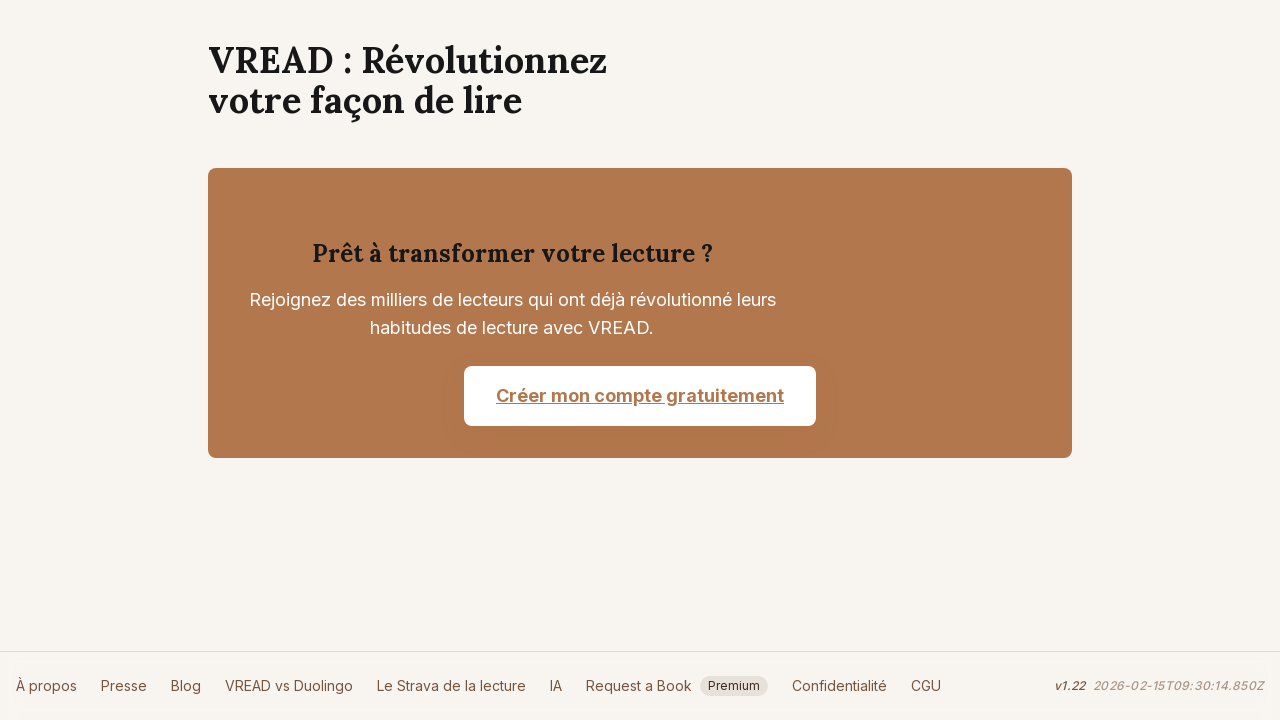

Verified redirect from /about to /a-propos
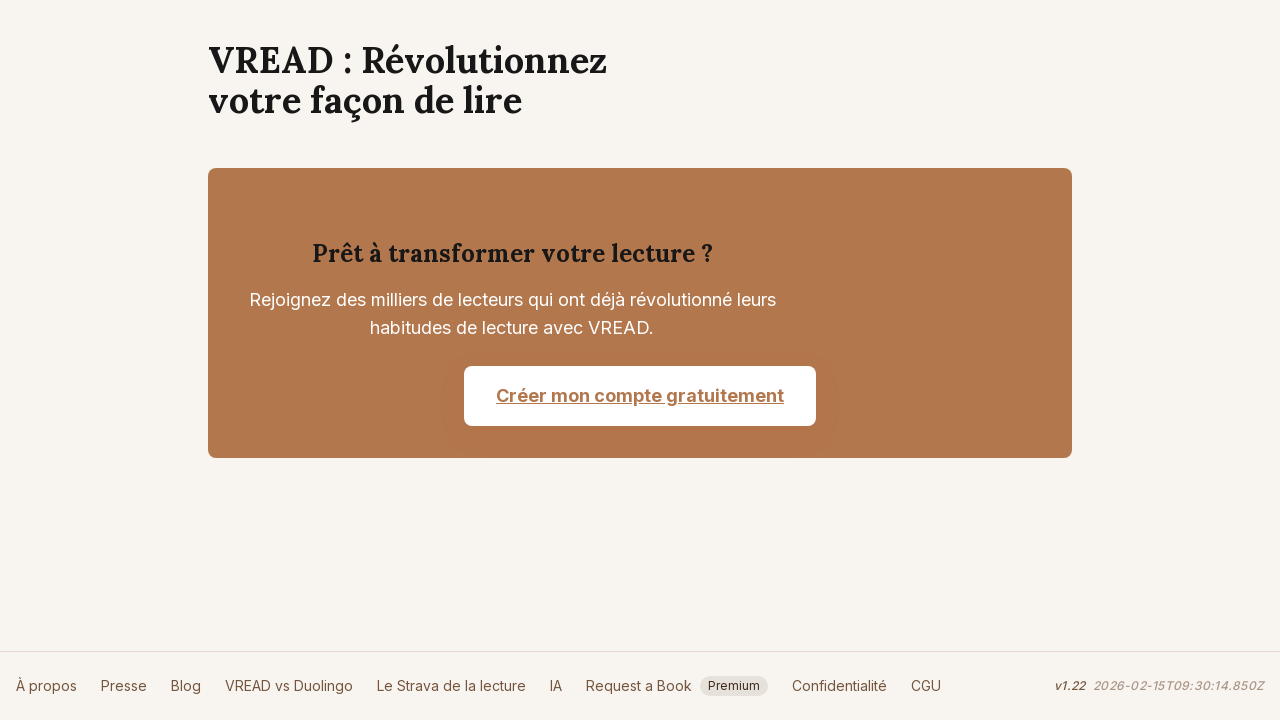

Navigated to /press alias URL
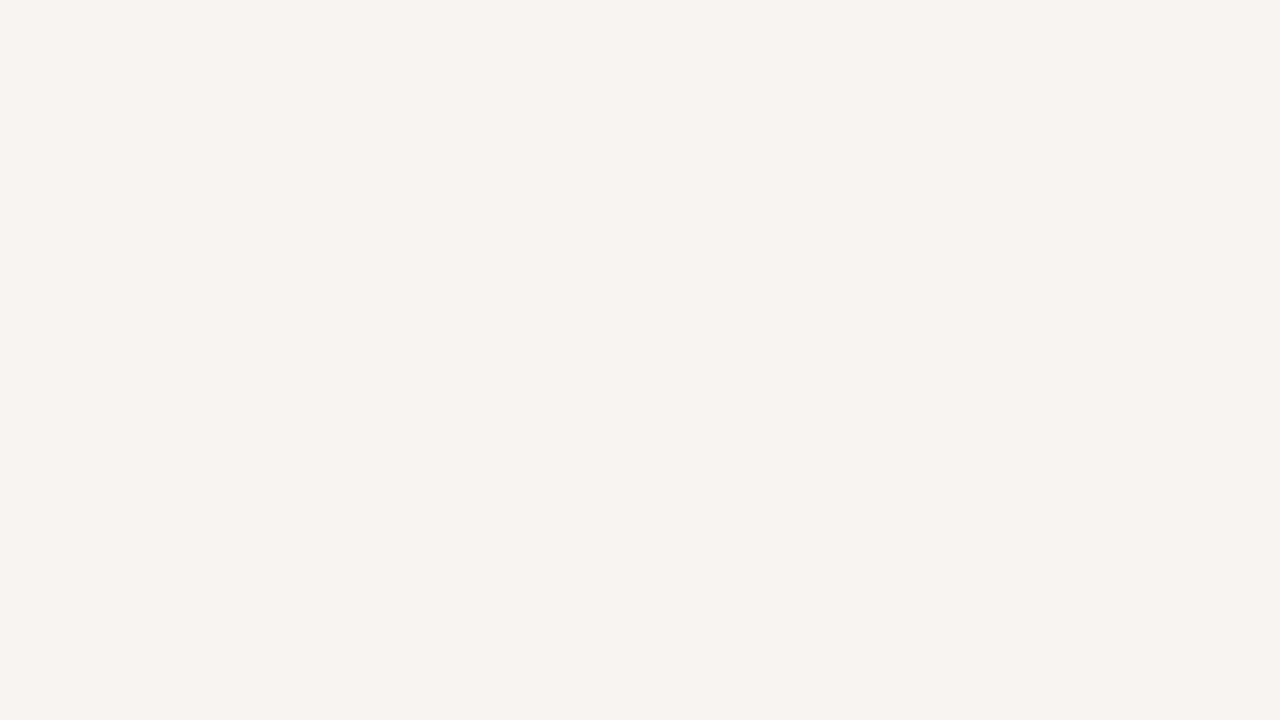

Verified redirect from /press to /presse
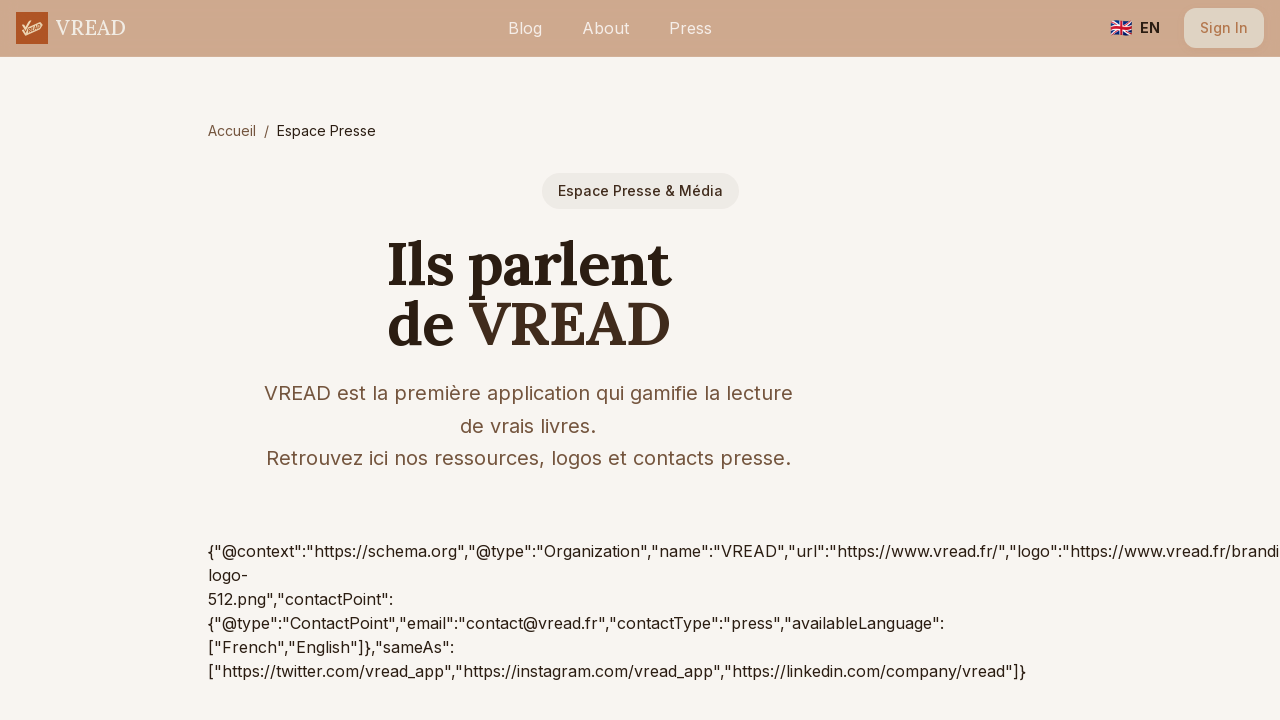

Navigated to /a-propos/index.html URL
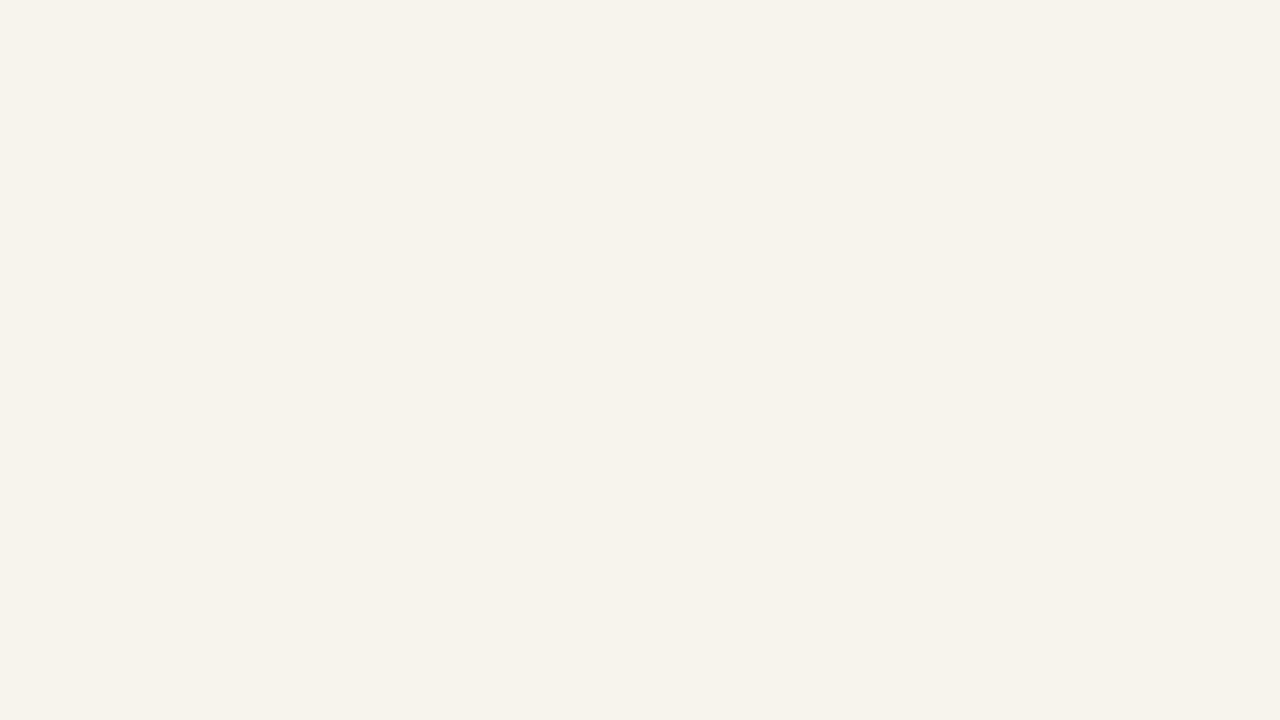

Verified redirect from /a-propos/index.html to /a-propos
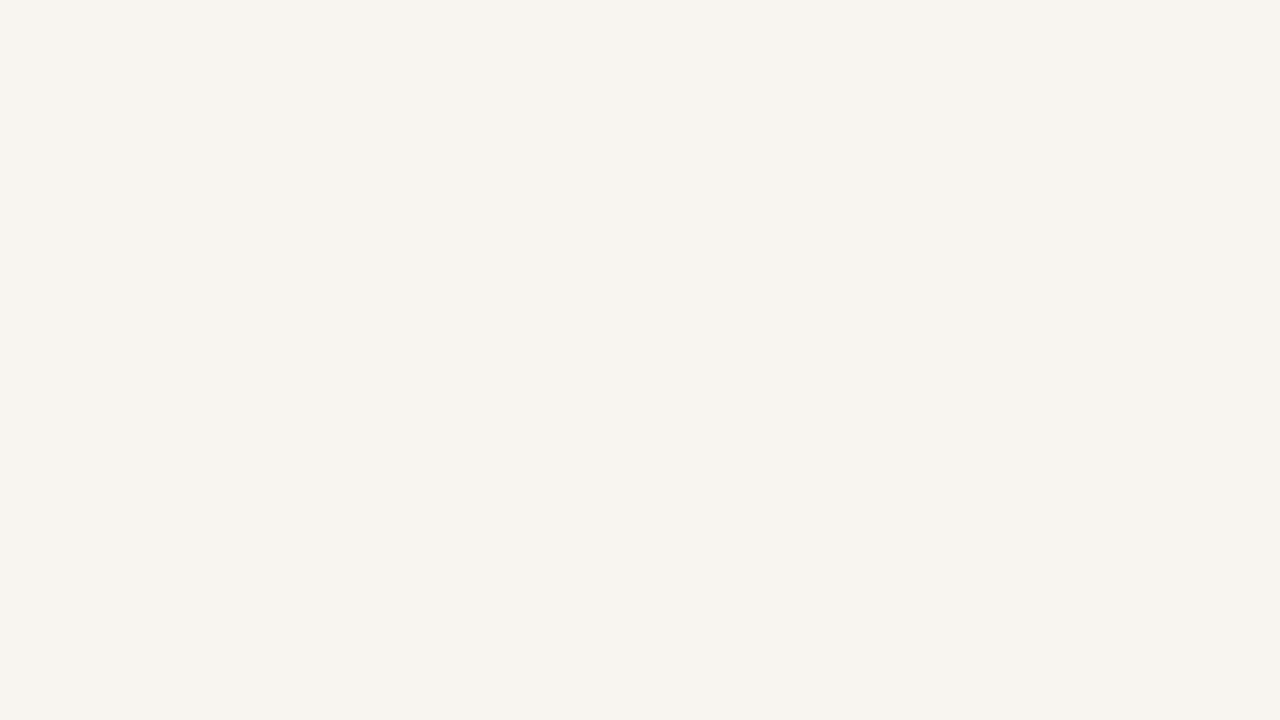

Navigated to /presse/index.html URL
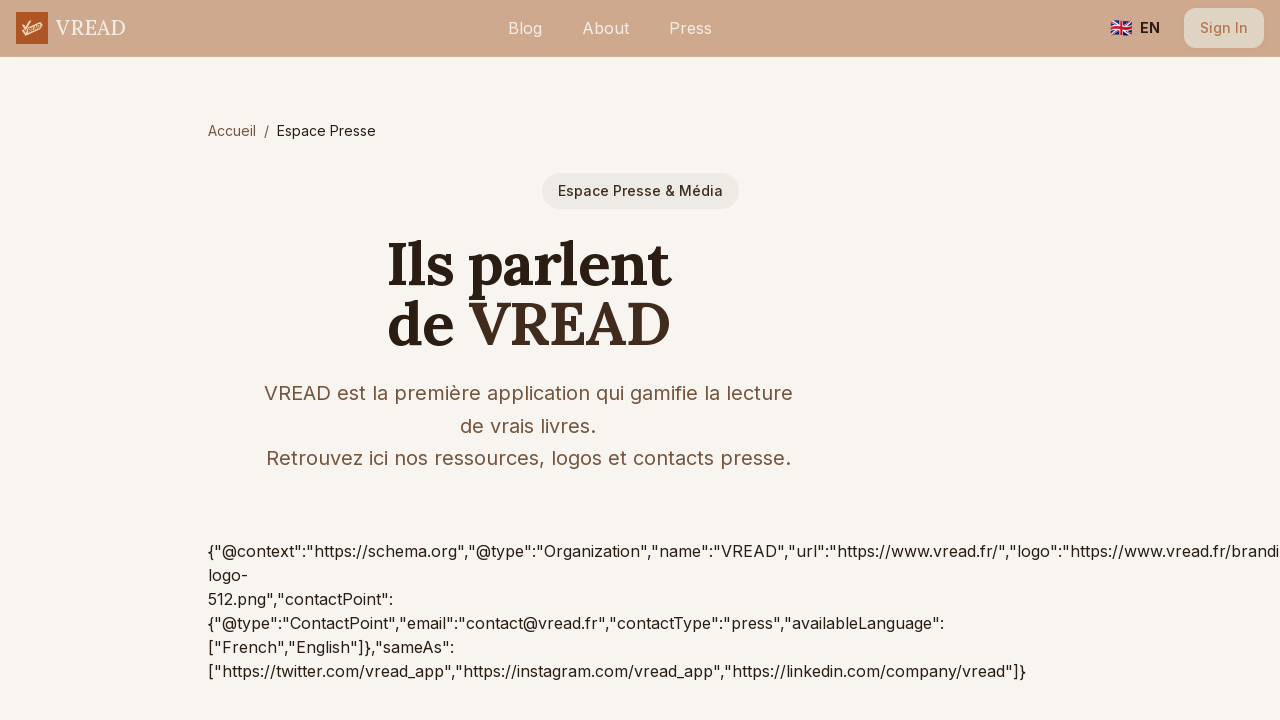

Verified redirect from /presse/index.html to /presse
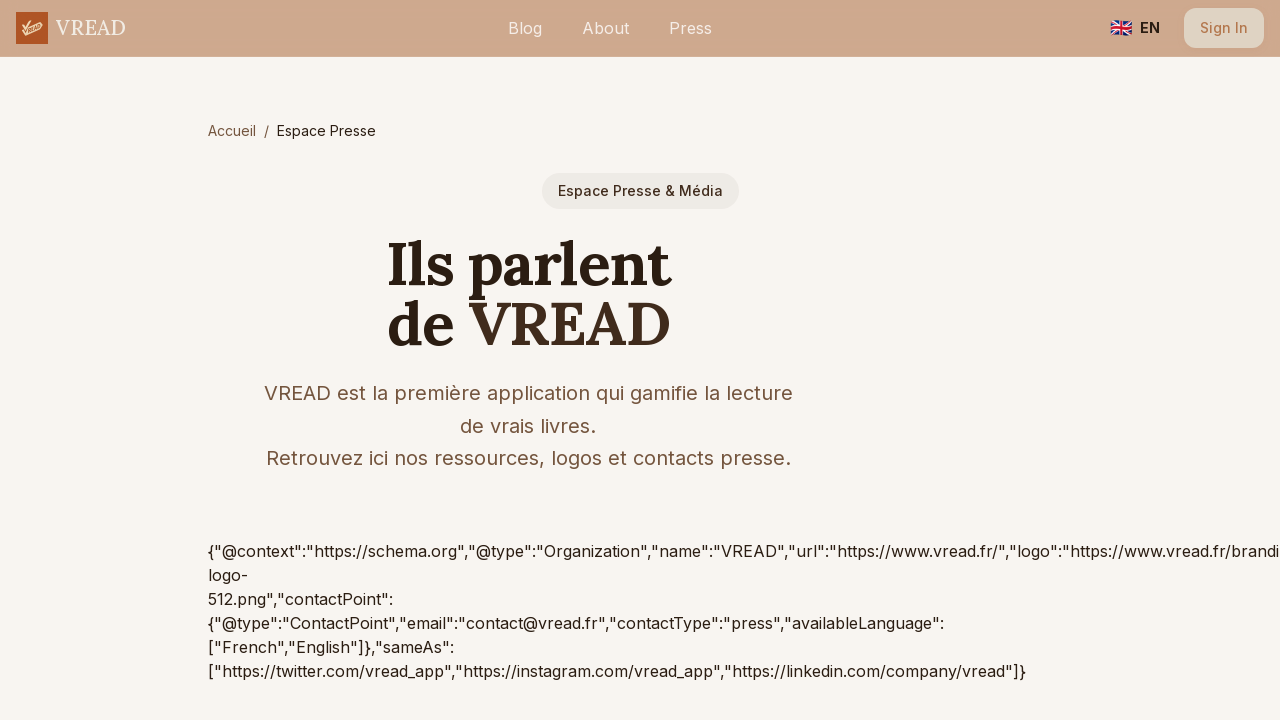

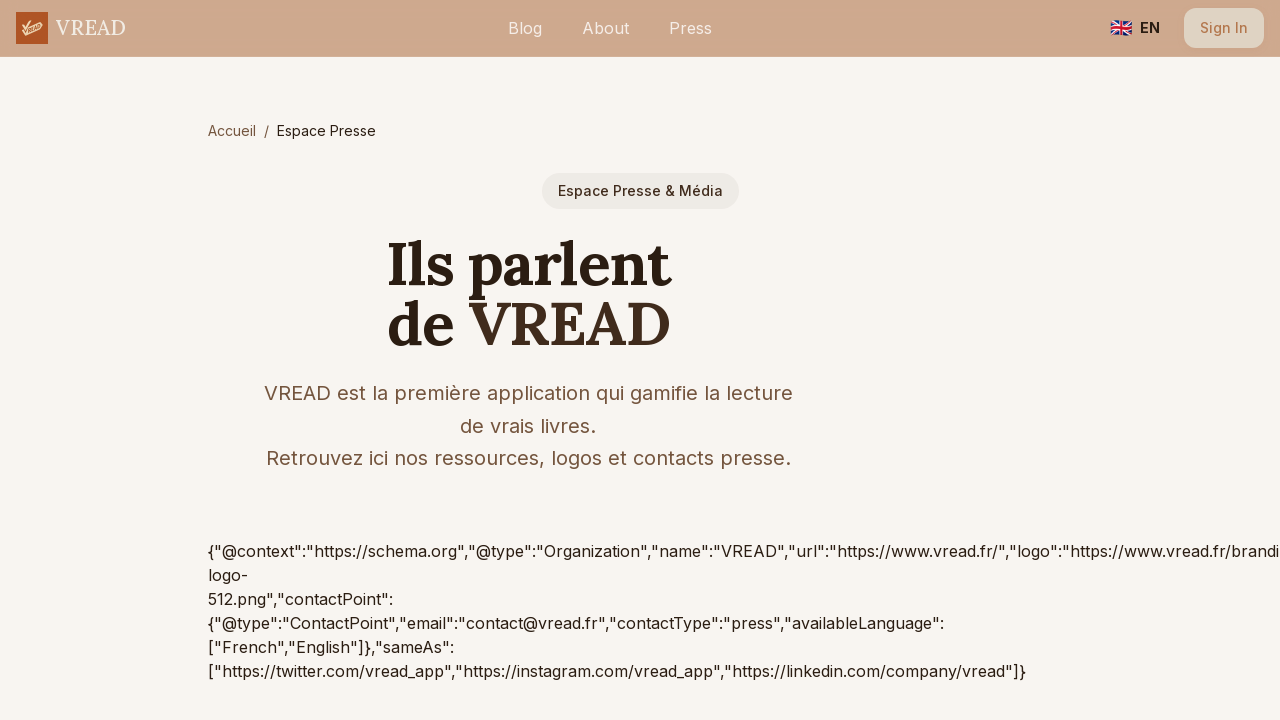